Tests dropdown interaction on a demo booking form by locating the country dropdown and selecting "Mali" from the options.

Starting URL: https://www.orangehrm.com/en/book-a-free-demo/

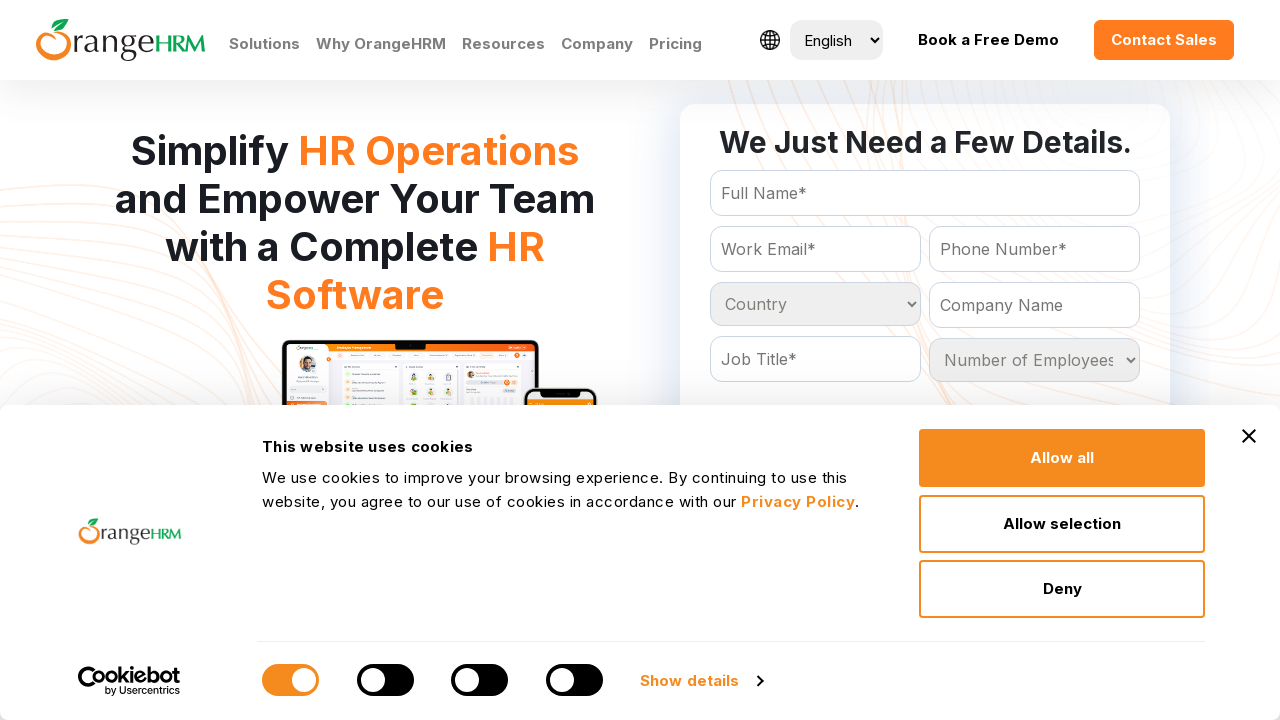

Waited for page to load (networkidle state reached)
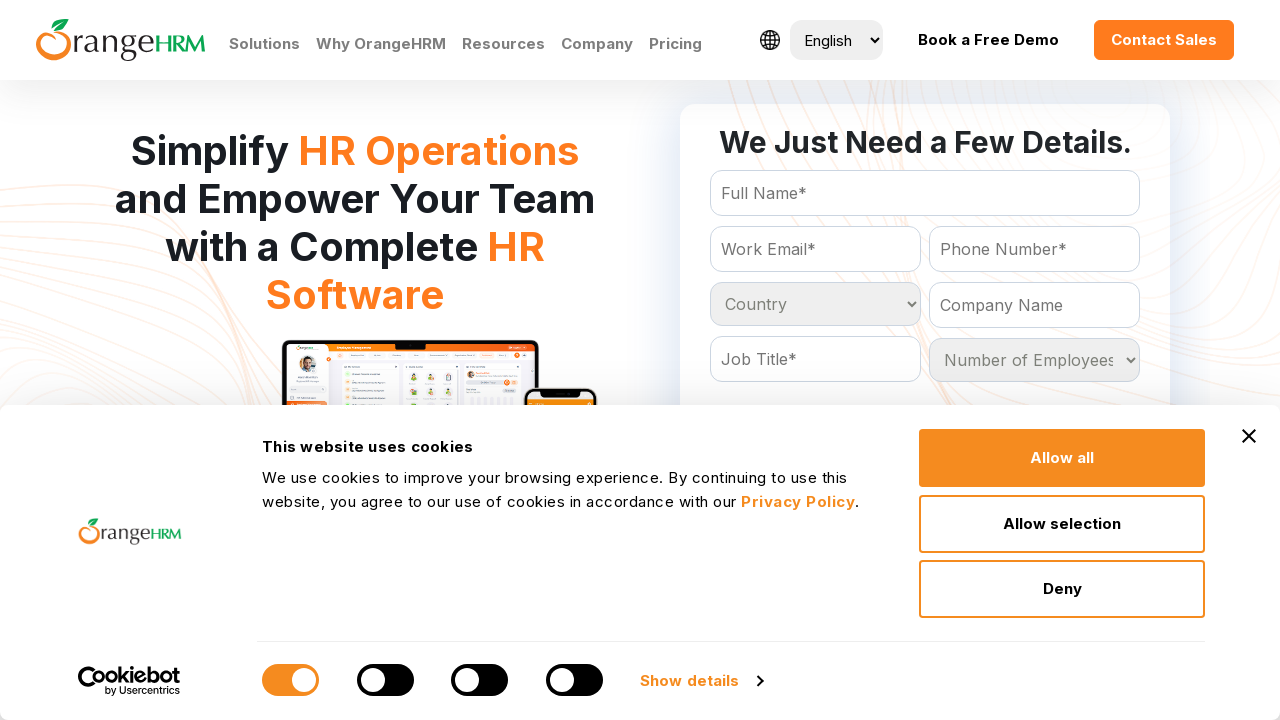

Country dropdown became visible
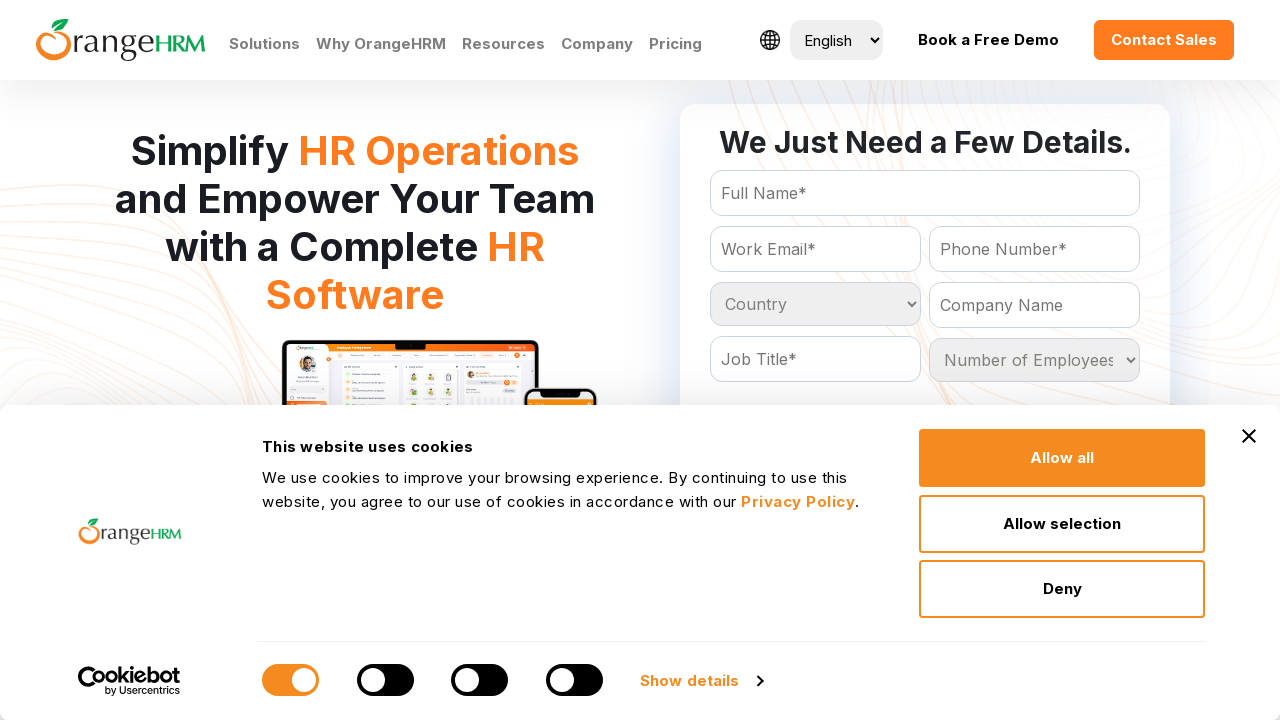

Selected 'Mali' from the country dropdown on select[name='Country']
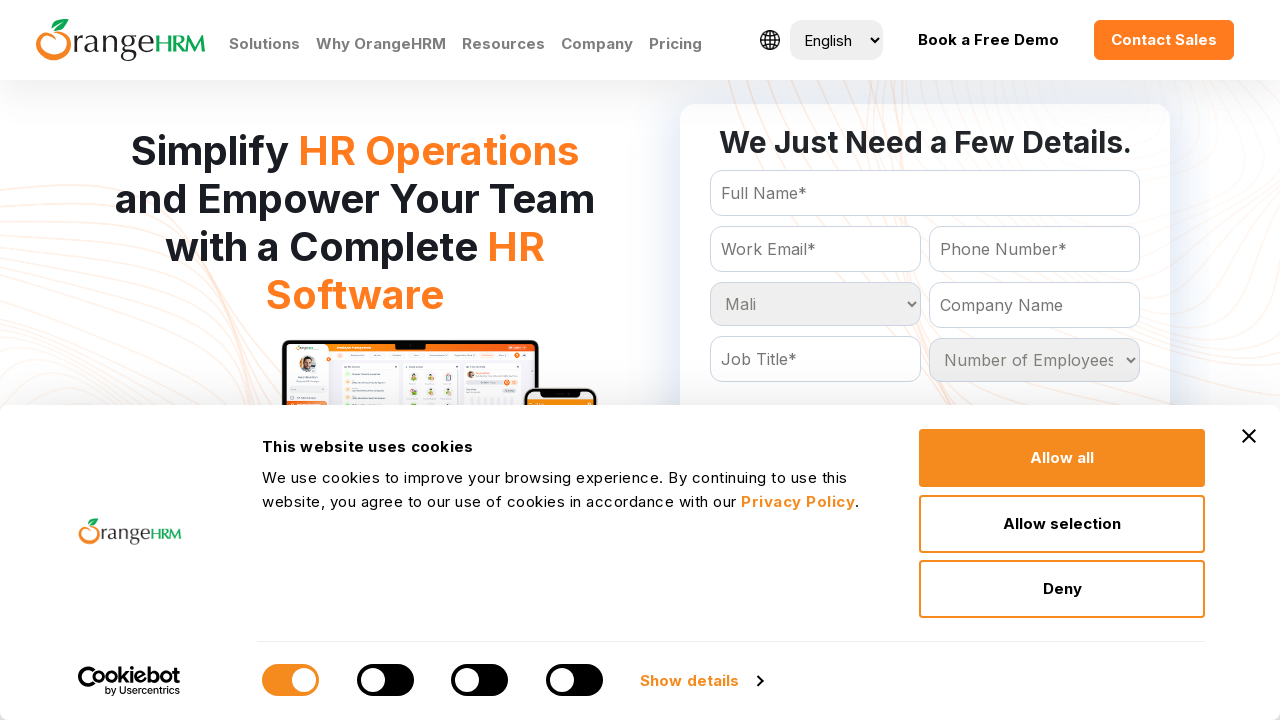

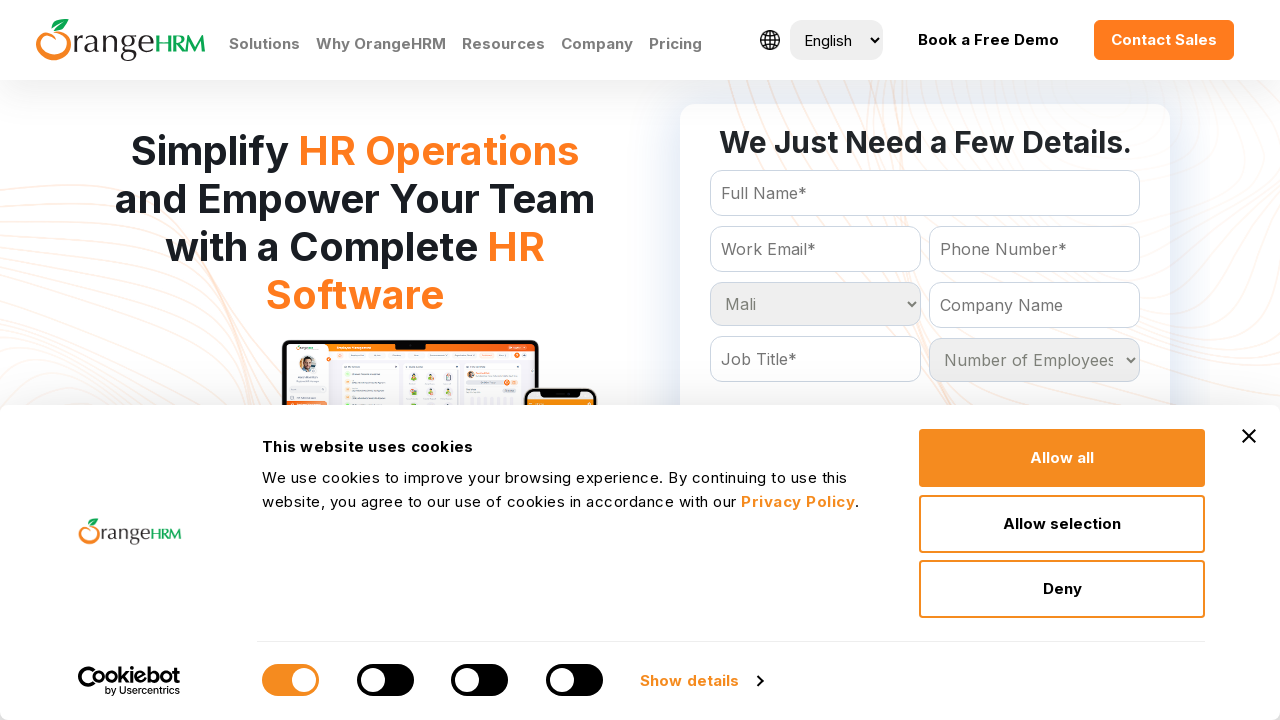